Tests an e-commerce shopping flow by searching for products containing "ber", adding all matching items to cart, proceeding to checkout, and applying a promo code

Starting URL: https://rahulshettyacademy.com/seleniumPractise/

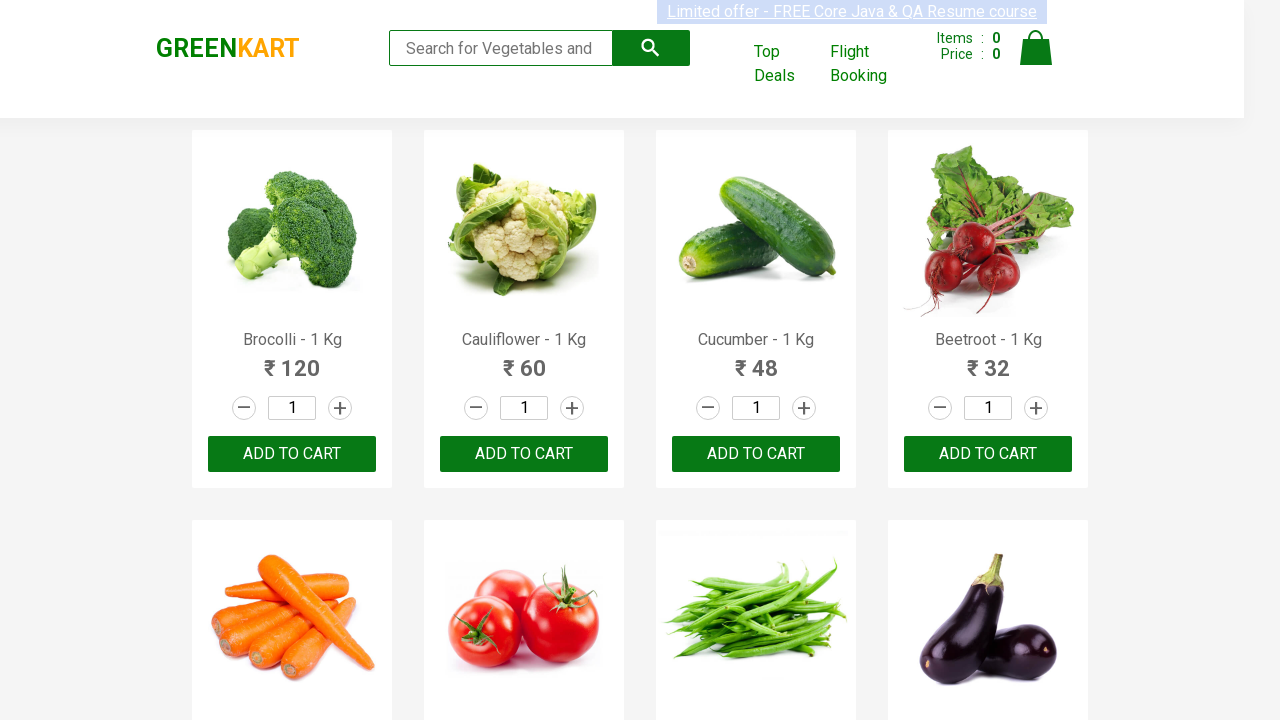

Filled search field with 'ber' on input.search-keyword
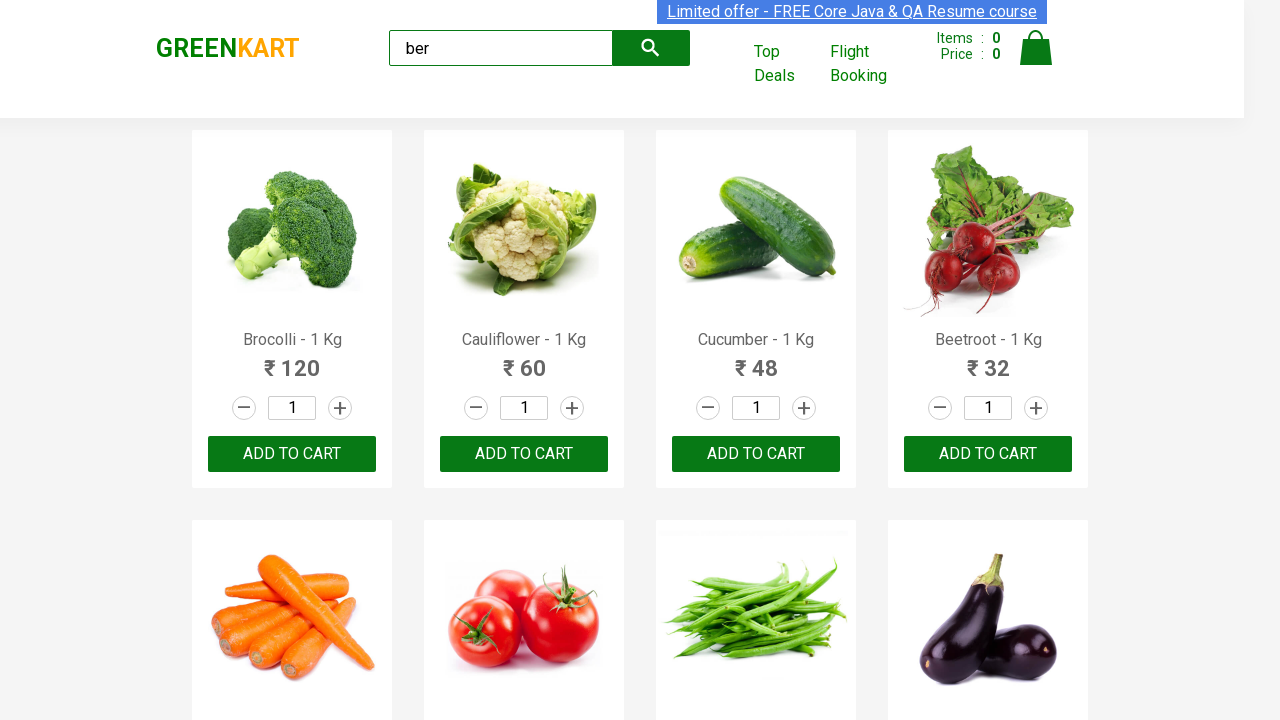

Waited 2 seconds for search results to load
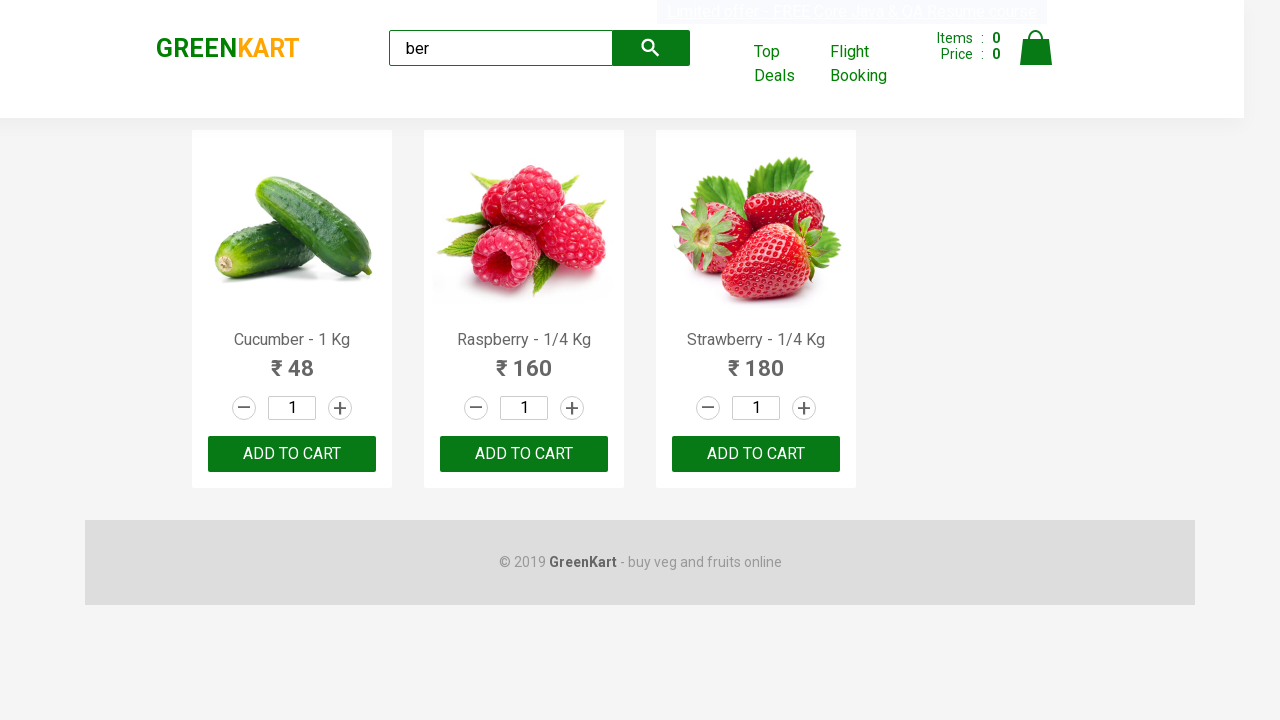

Located all 'Add to Cart' buttons
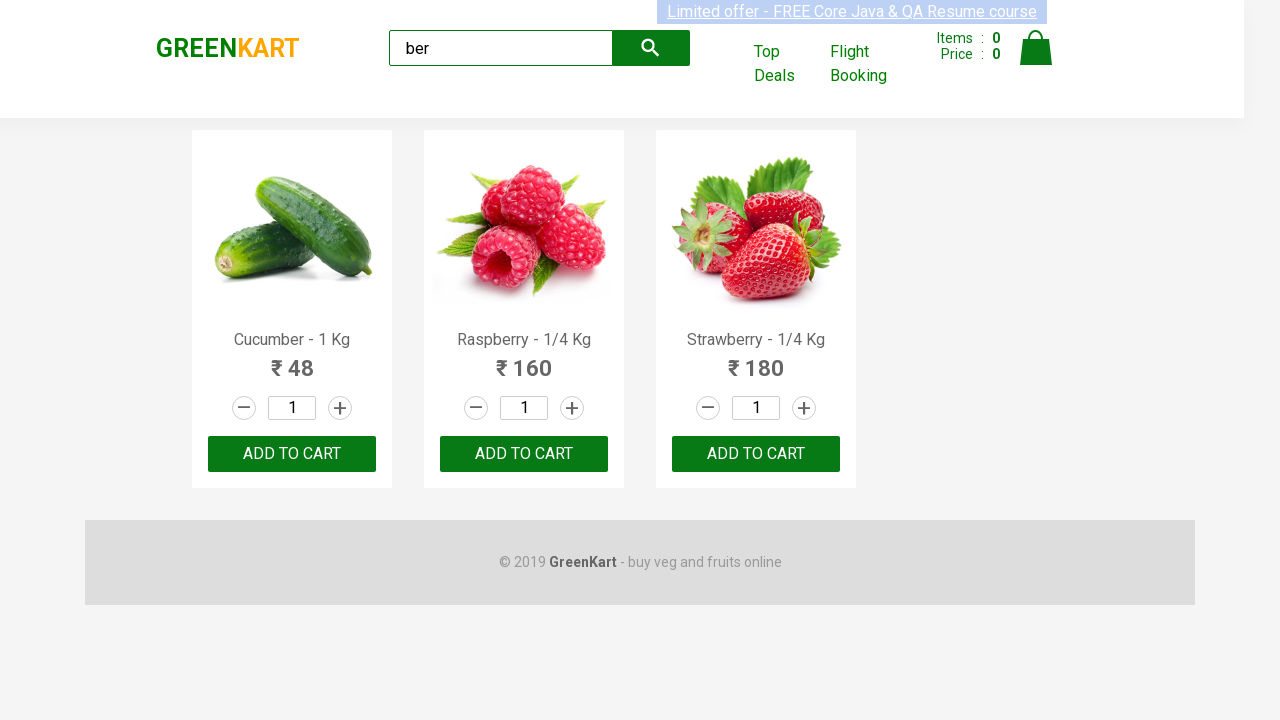

Found 3 matching products
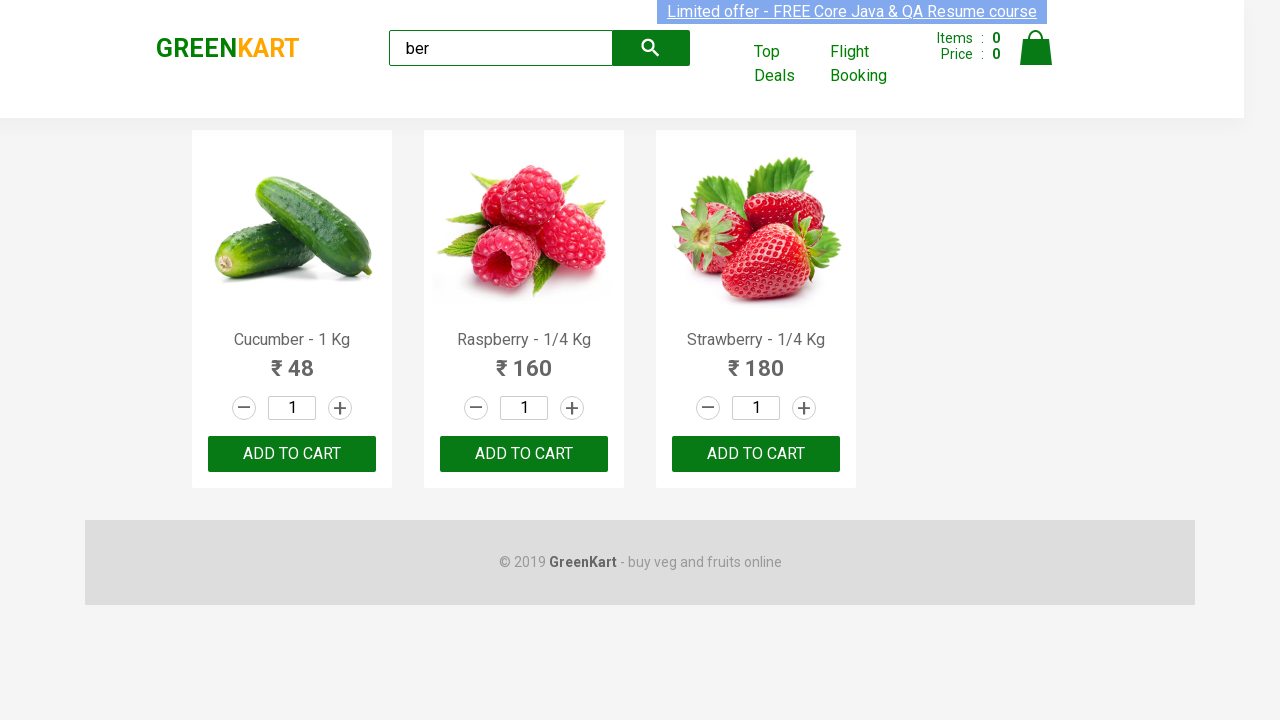

Clicked 'Add to Cart' button for product 1 at (292, 454) on xpath=//div[@class='product-action']/button >> nth=0
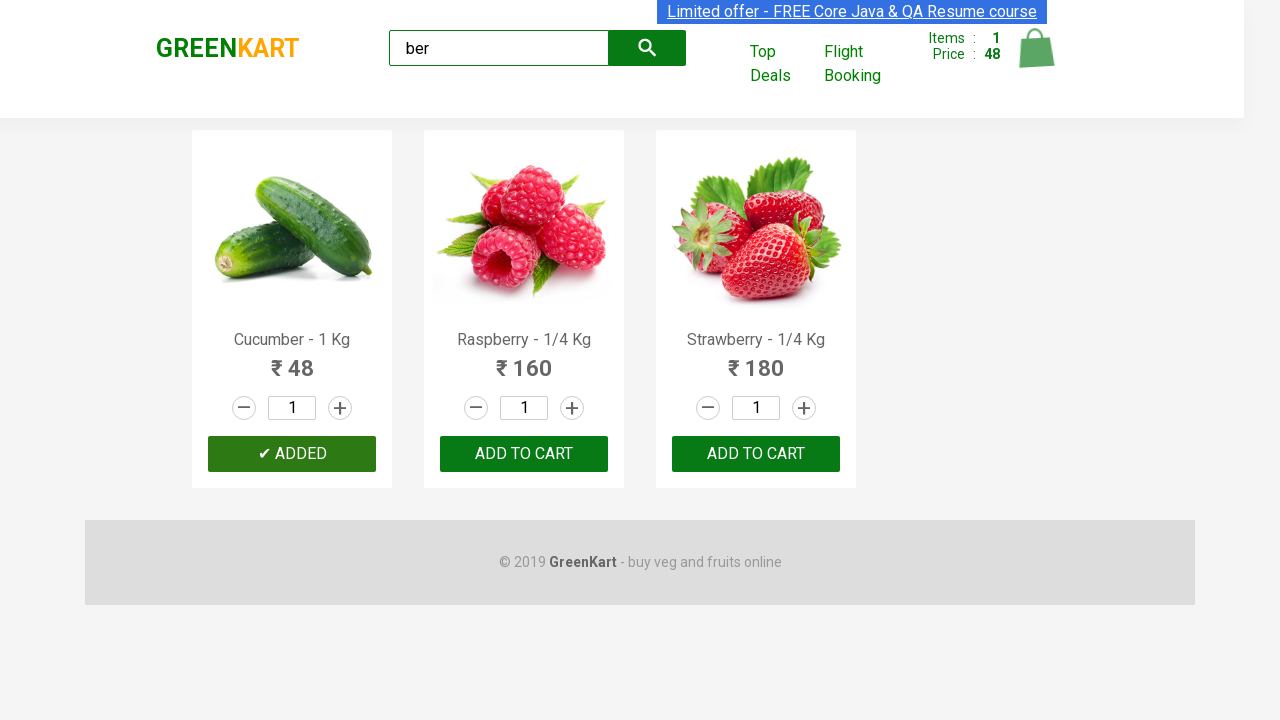

Clicked 'Add to Cart' button for product 2 at (524, 454) on xpath=//div[@class='product-action']/button >> nth=1
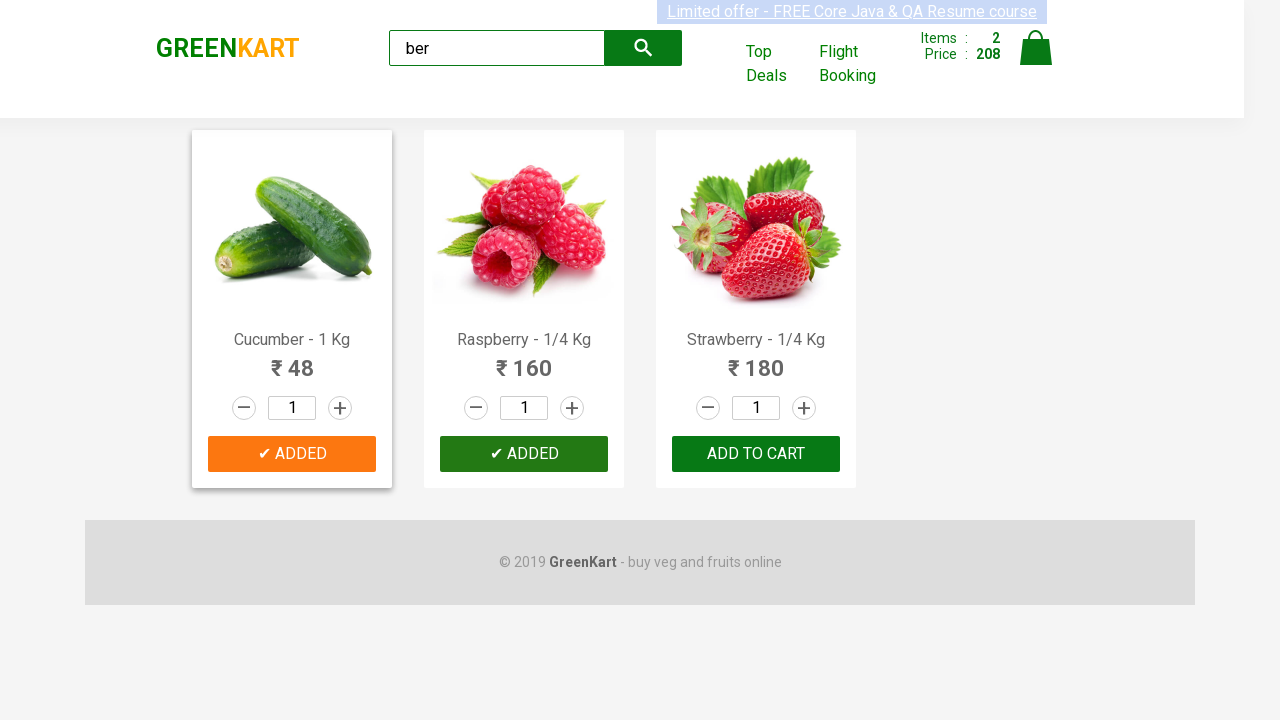

Clicked 'Add to Cart' button for product 3 at (756, 454) on xpath=//div[@class='product-action']/button >> nth=2
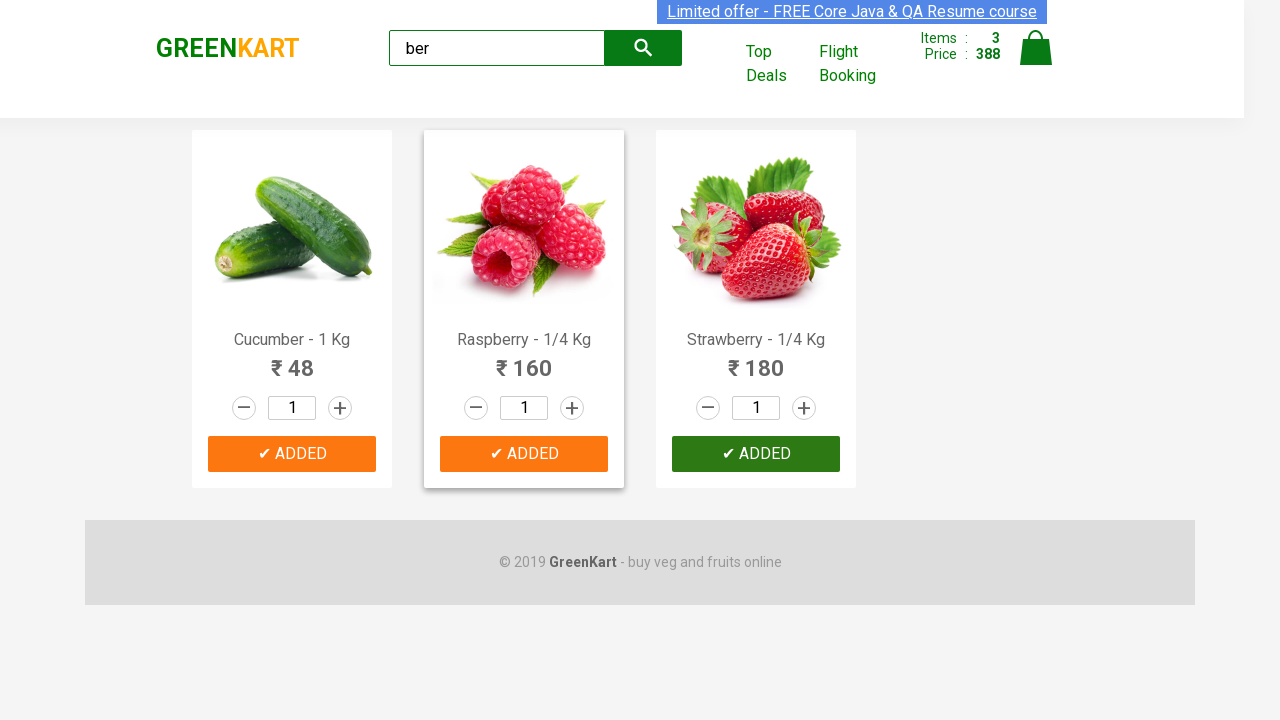

Clicked cart icon at (1036, 48) on img[alt='Cart']
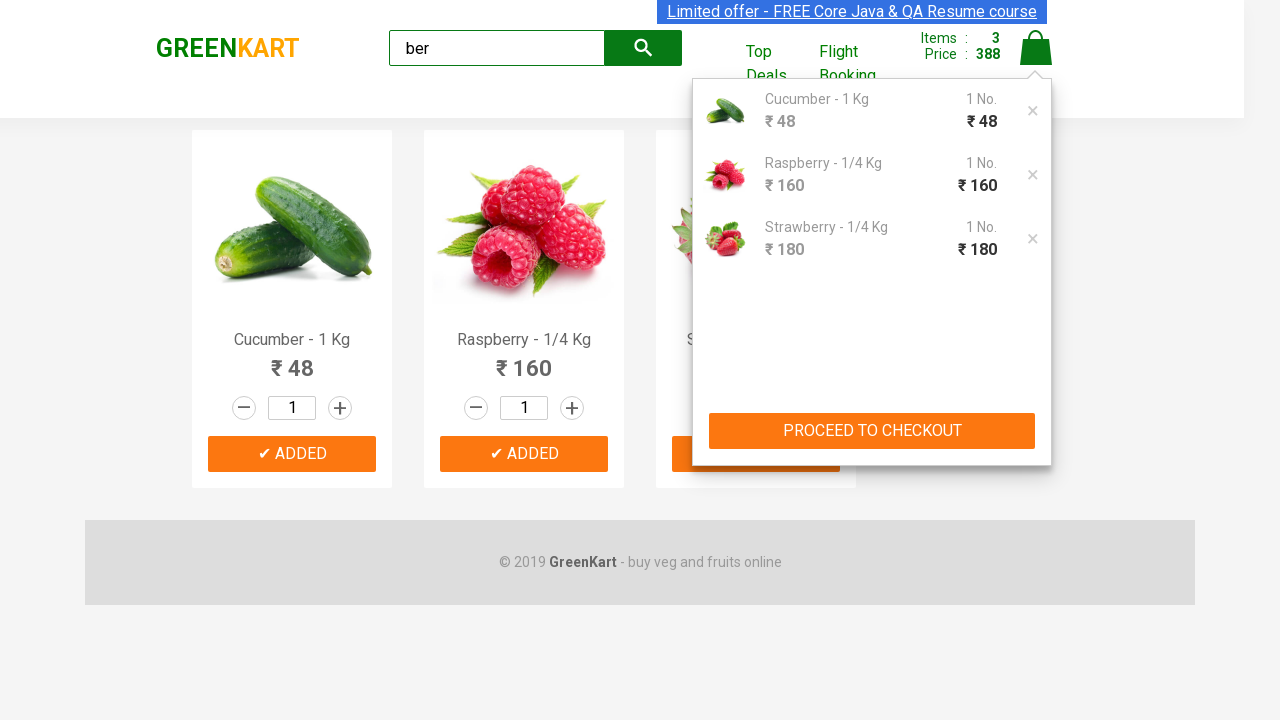

Clicked 'PROCEED TO CHECKOUT' button at (872, 431) on xpath=//button[text()='PROCEED TO CHECKOUT']
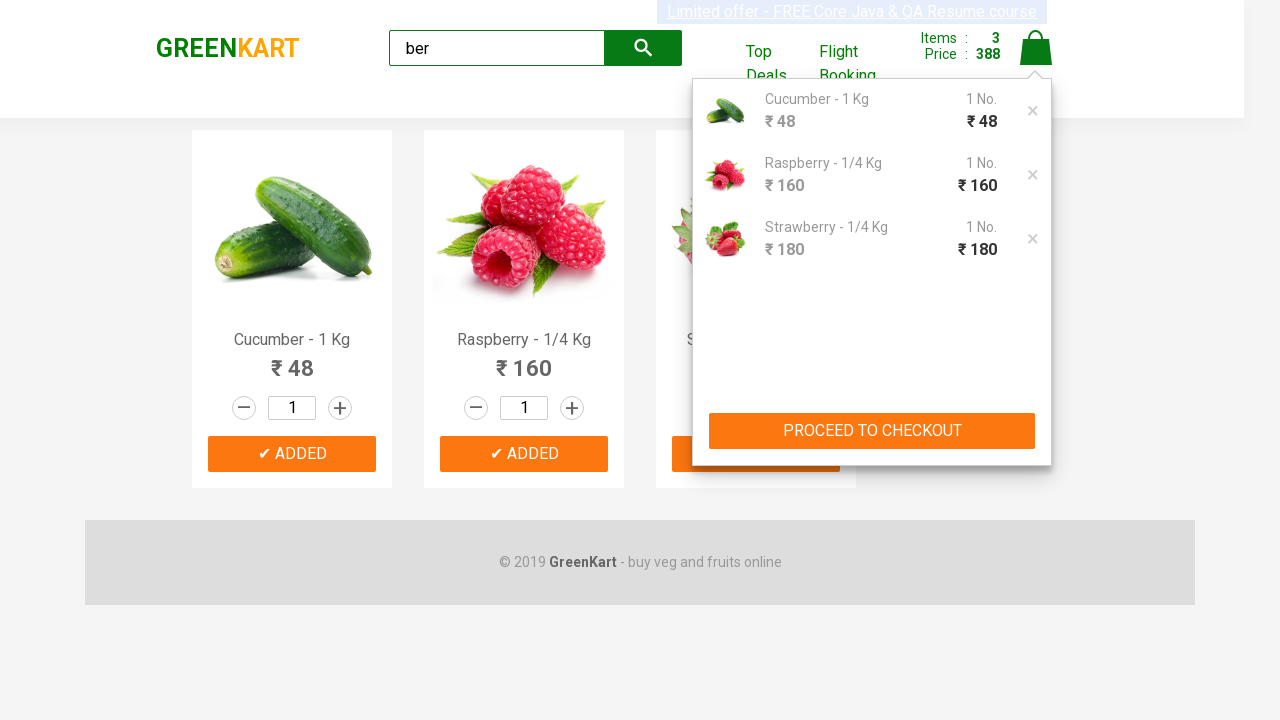

Promo code field appeared
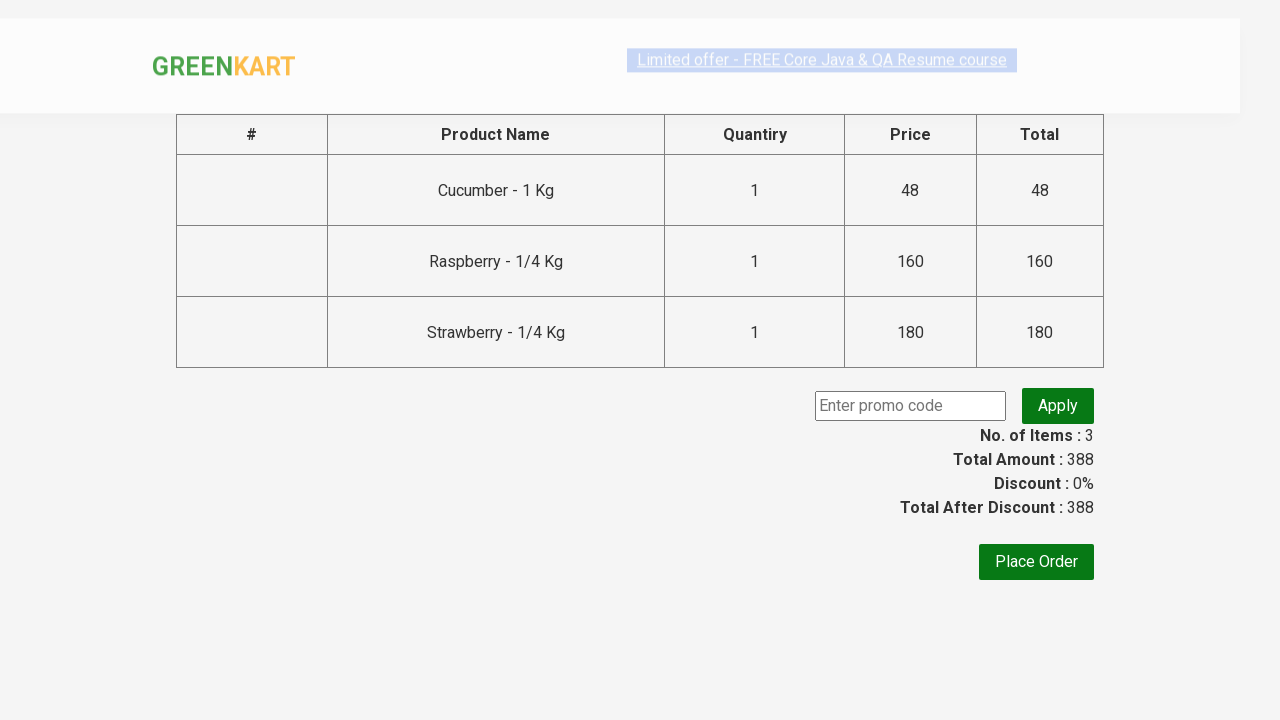

Entered promo code 'rahulshettyacademy' on .promoCode
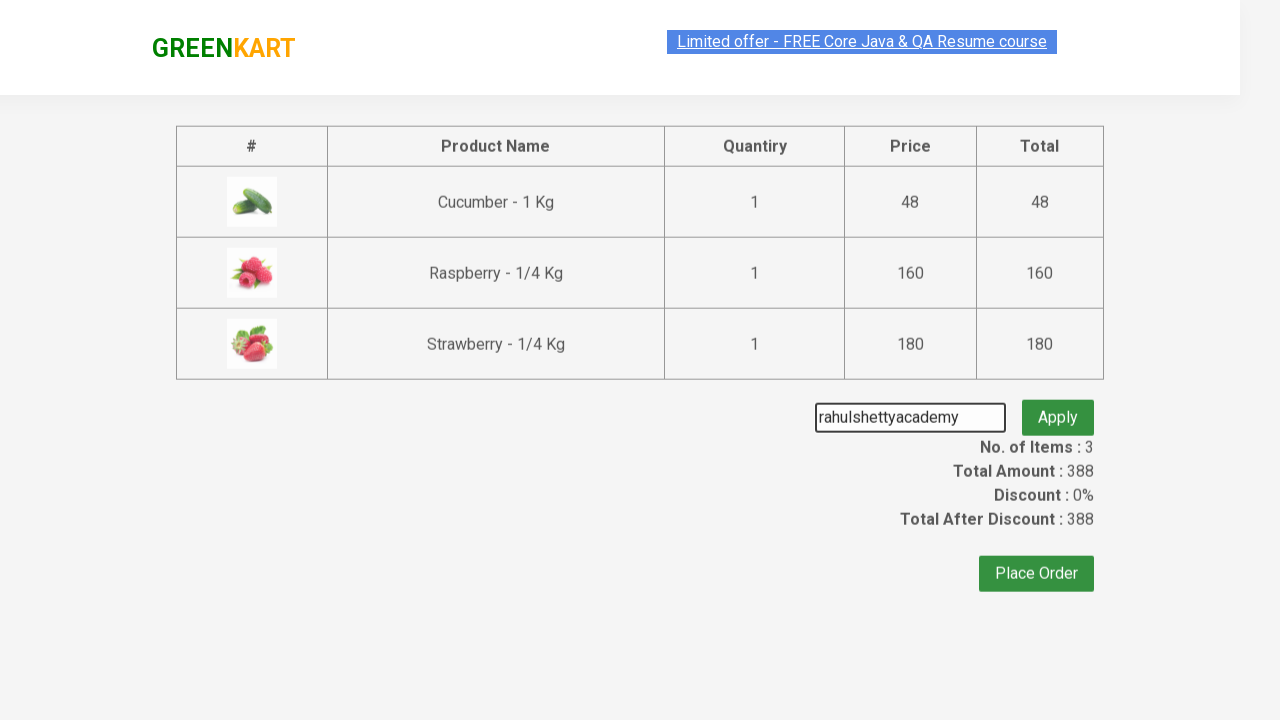

Clicked 'Apply Promo' button at (1058, 406) on .promoBtn
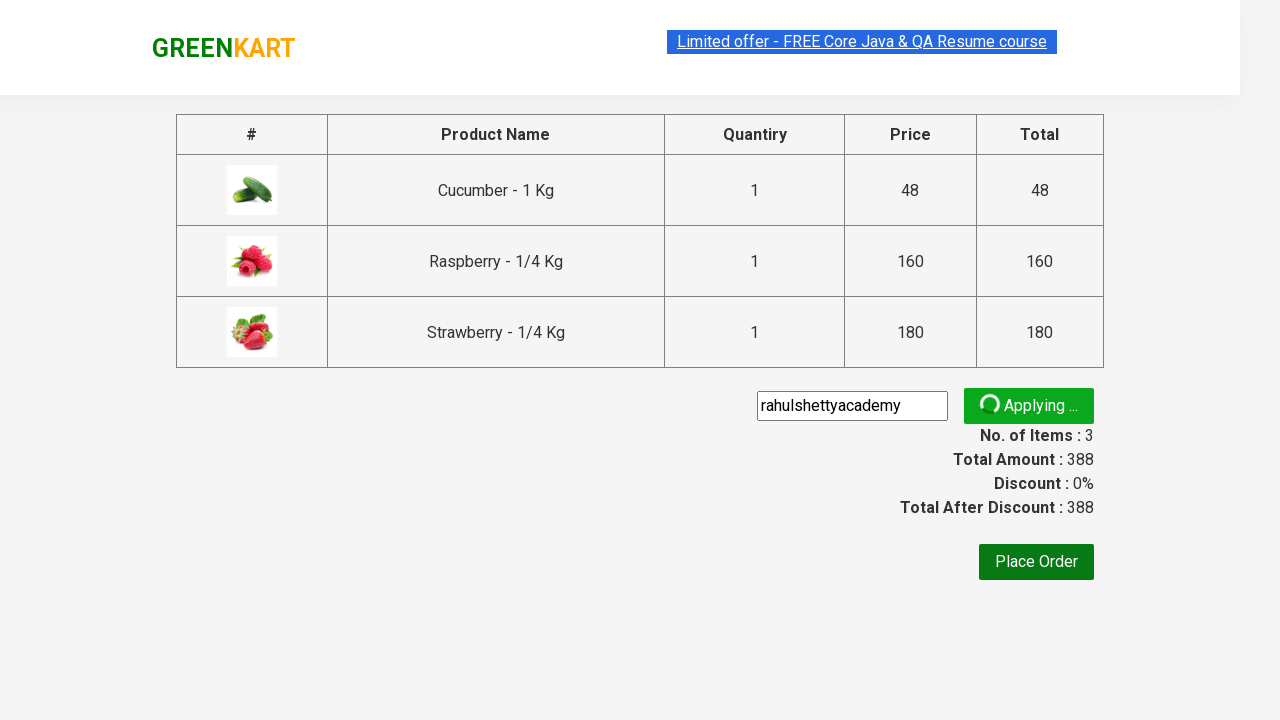

Promo code applied successfully
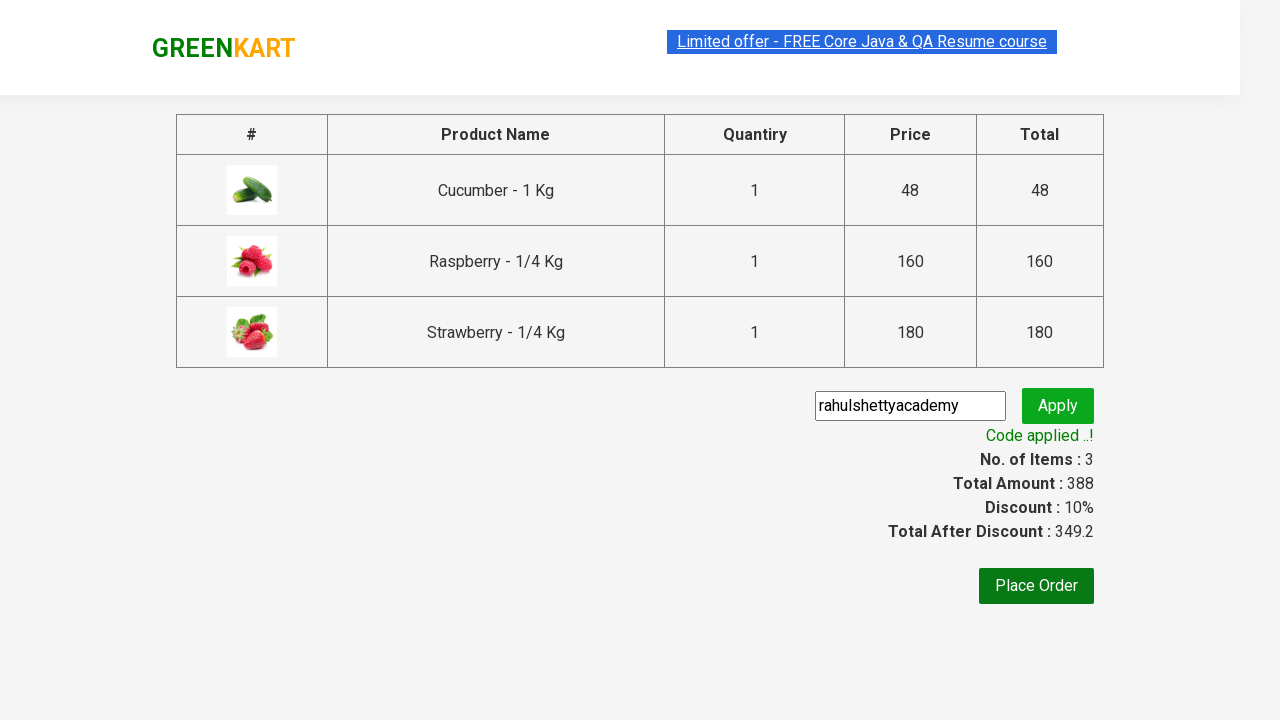

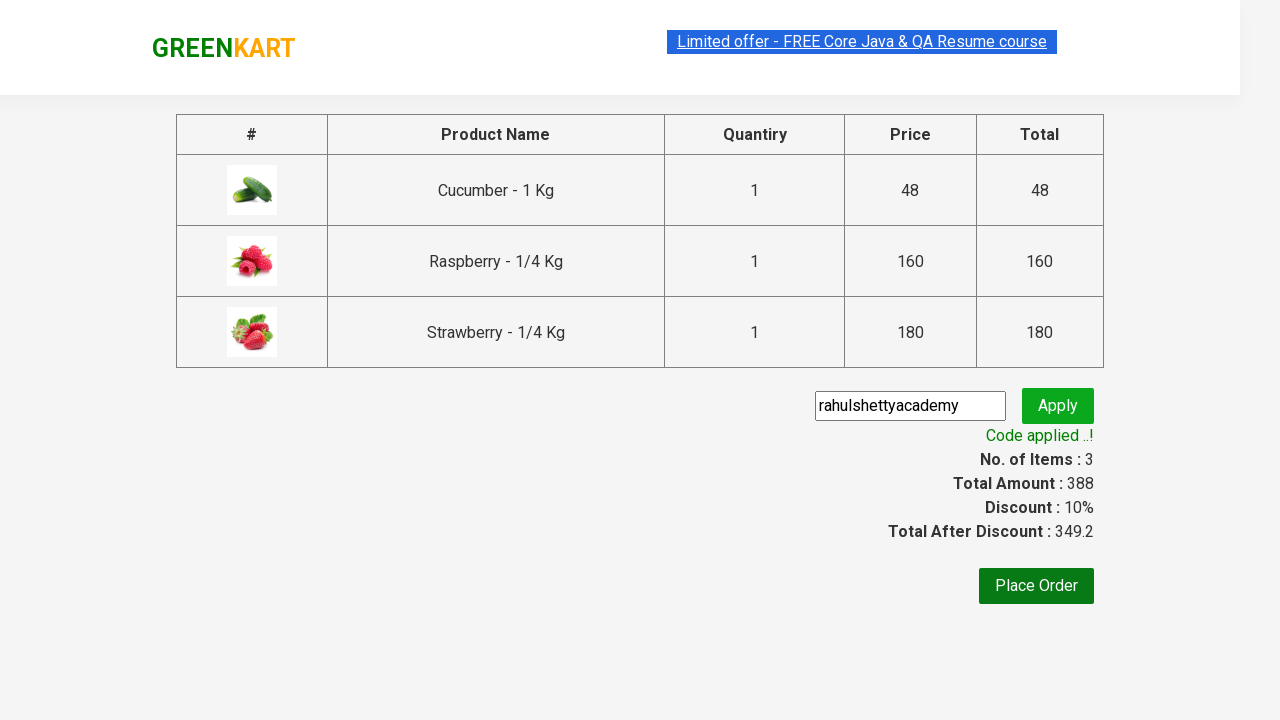